Tests that the complete all checkbox updates state when individual items are completed or cleared

Starting URL: https://demo.playwright.dev/todomvc

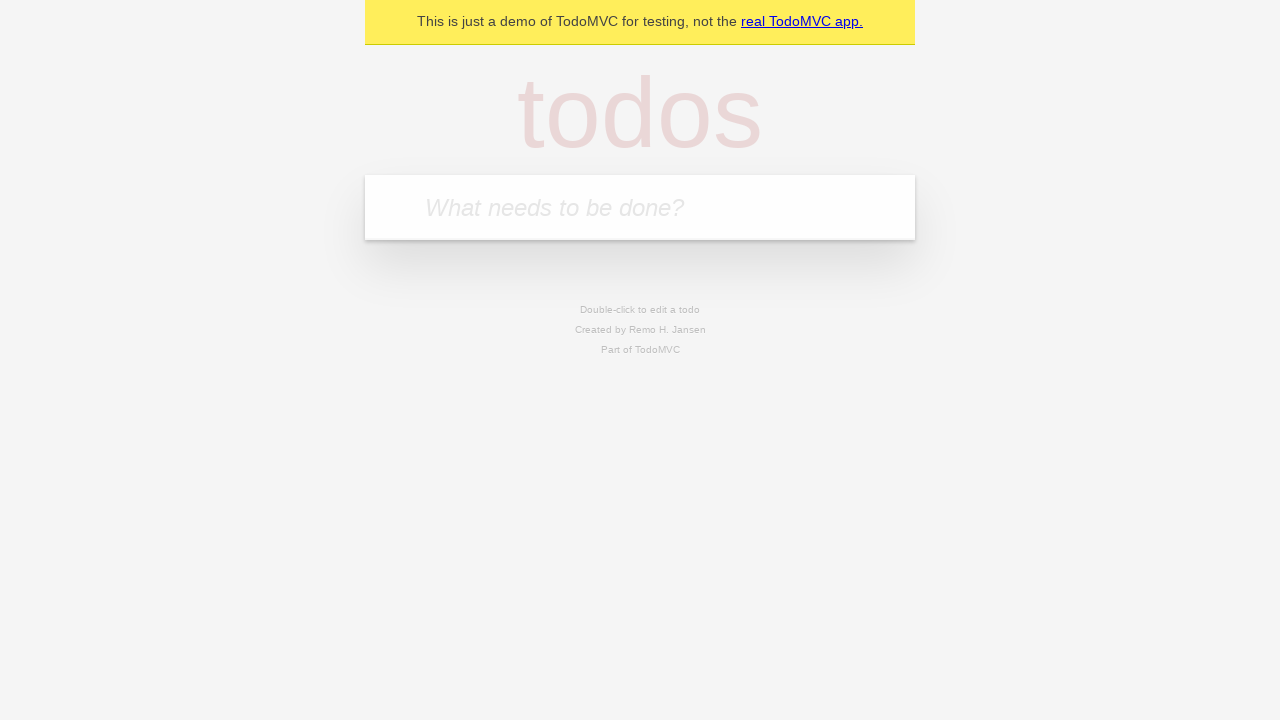

Navigated to TodoMVC demo page
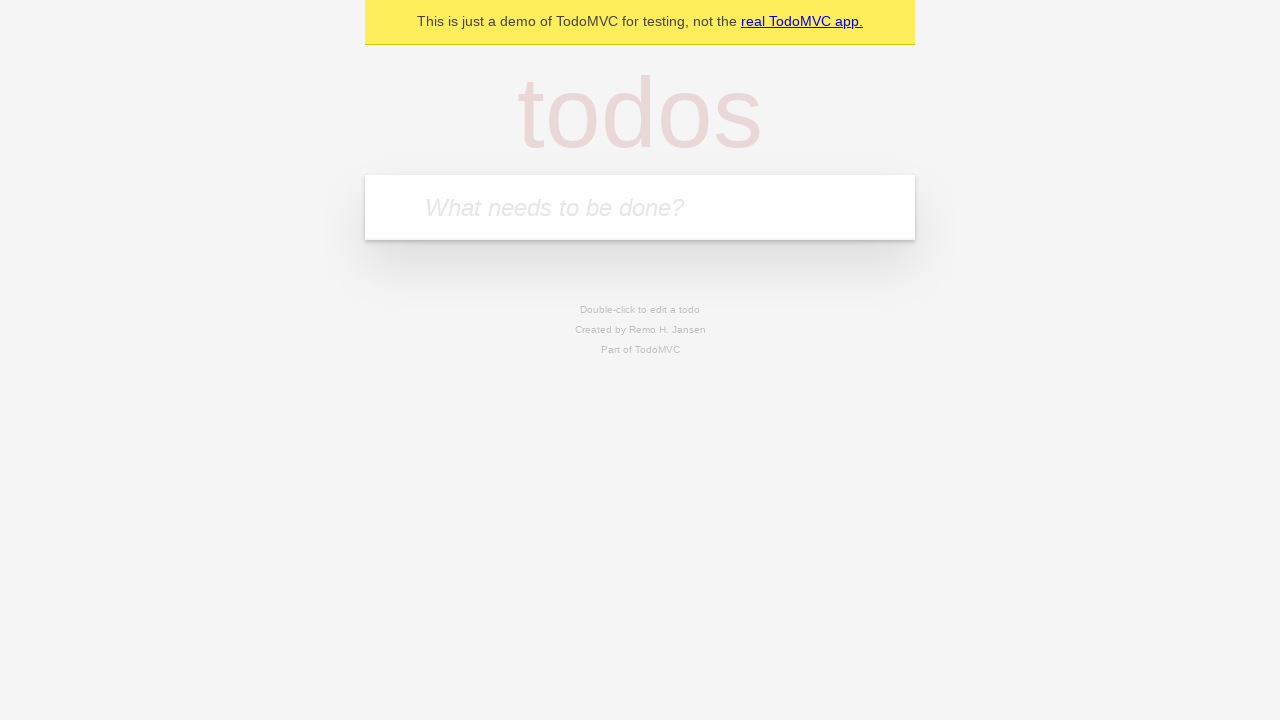

Located new todo input field
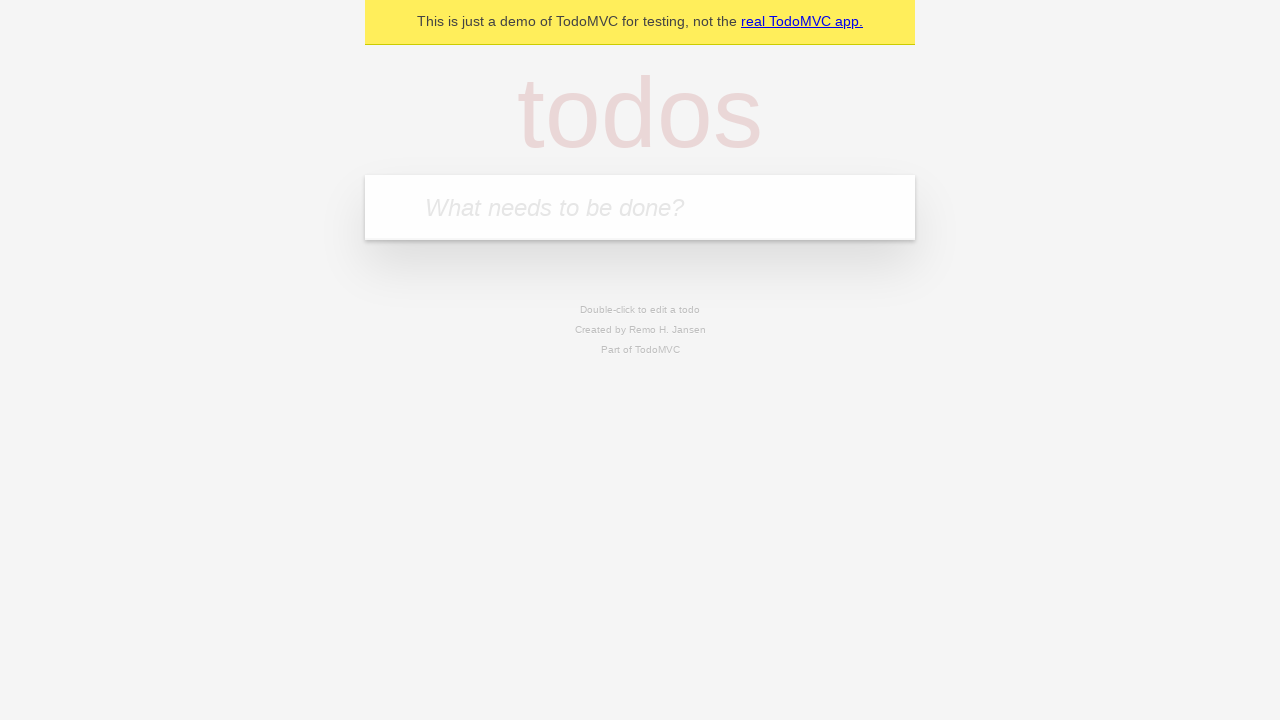

Filled todo input with 'buy some cheese' on internal:attr=[placeholder="What needs to be done?"i]
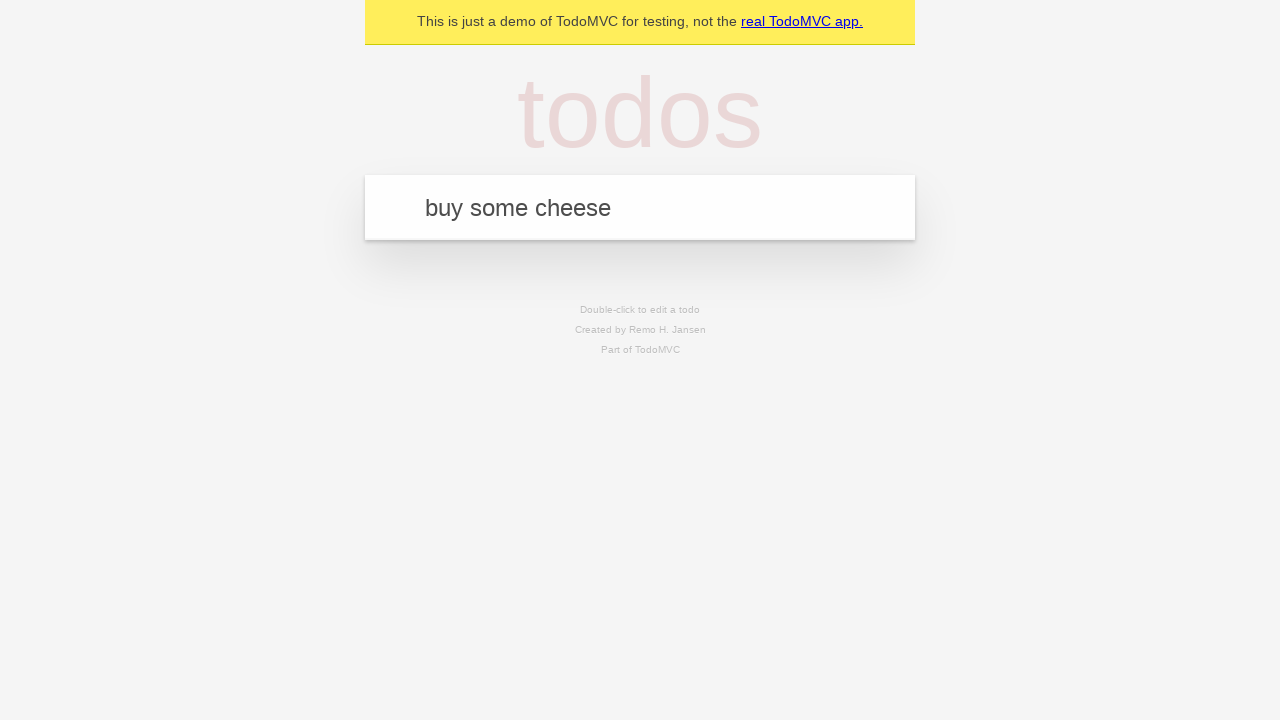

Pressed Enter to add todo 'buy some cheese' on internal:attr=[placeholder="What needs to be done?"i]
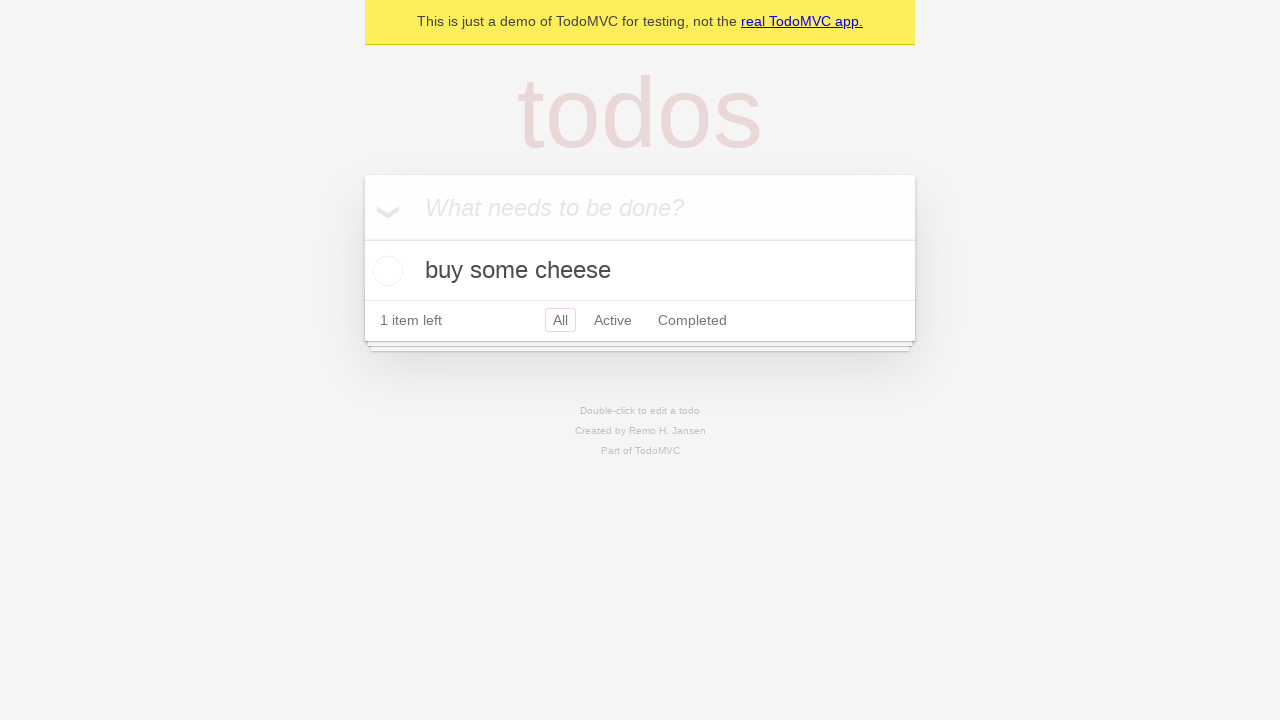

Filled todo input with 'feed the cat' on internal:attr=[placeholder="What needs to be done?"i]
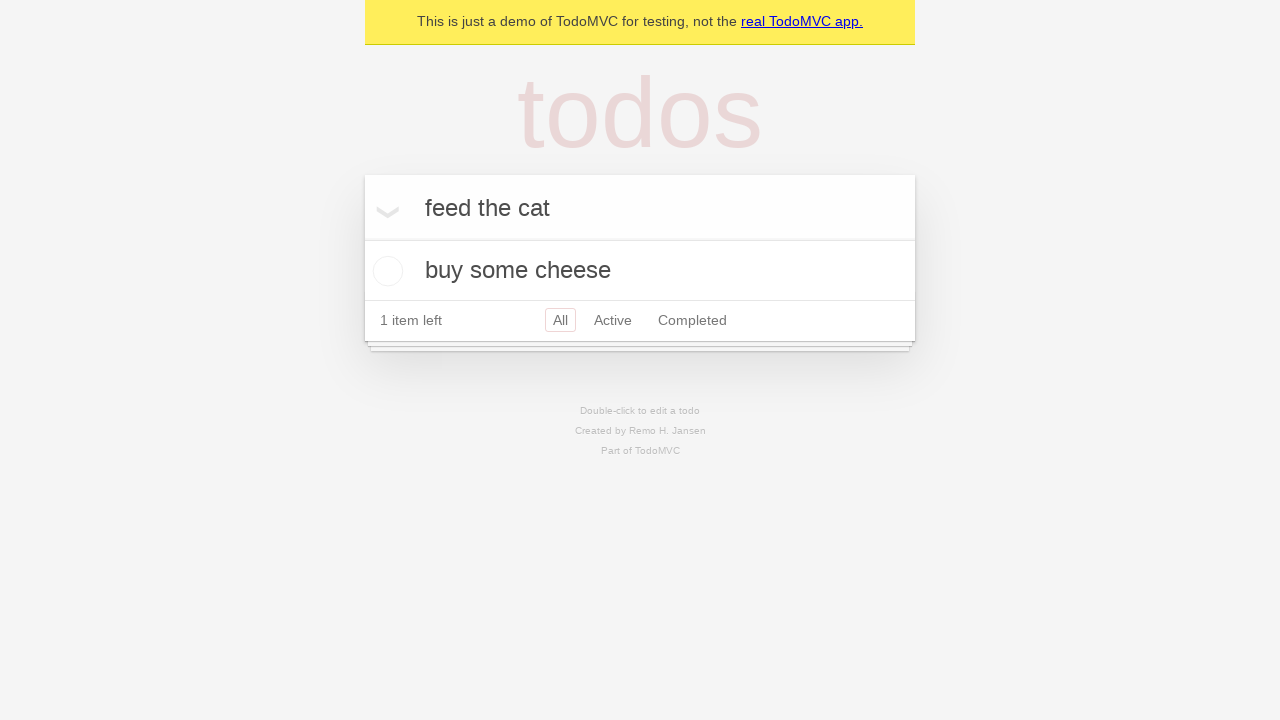

Pressed Enter to add todo 'feed the cat' on internal:attr=[placeholder="What needs to be done?"i]
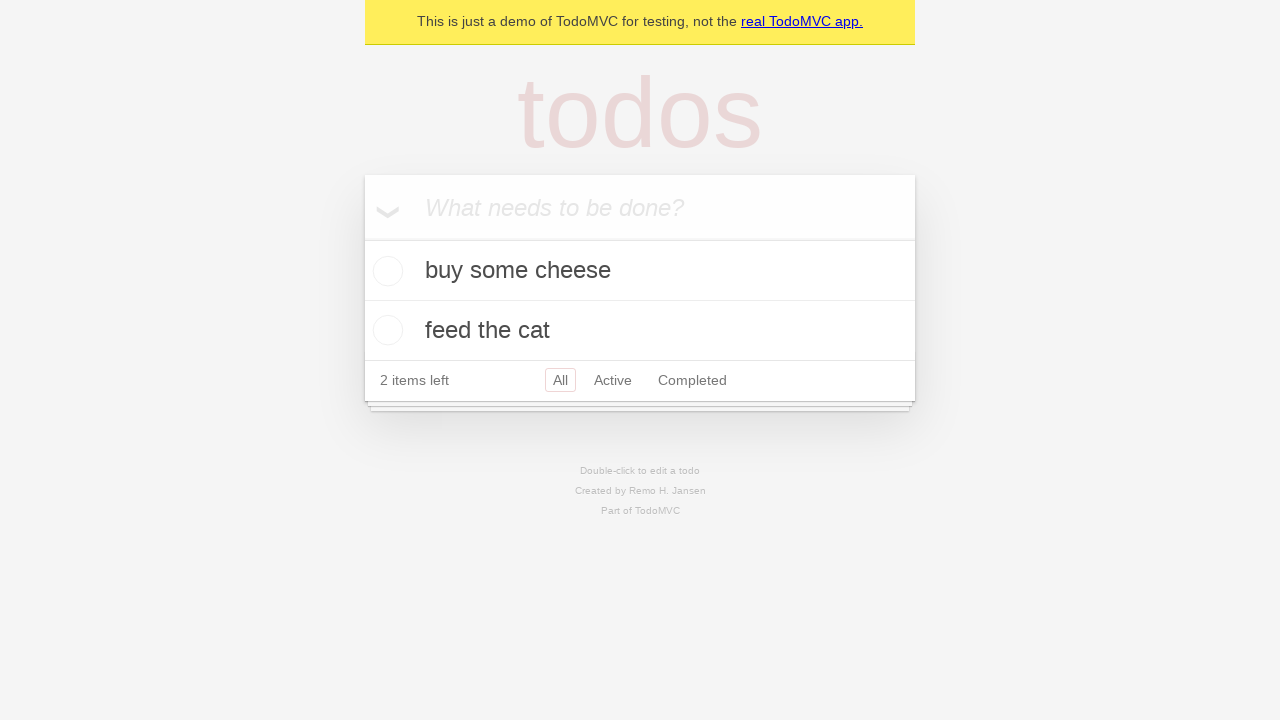

Filled todo input with 'book a doctors appointment' on internal:attr=[placeholder="What needs to be done?"i]
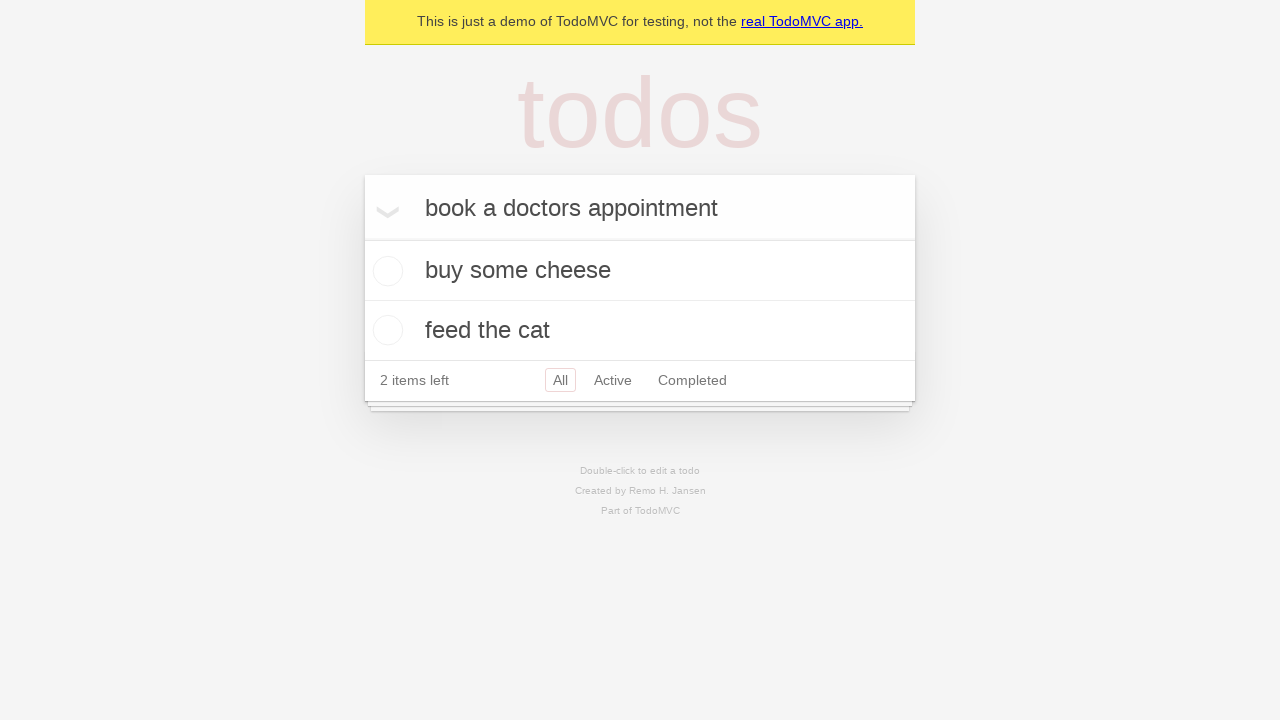

Pressed Enter to add todo 'book a doctors appointment' on internal:attr=[placeholder="What needs to be done?"i]
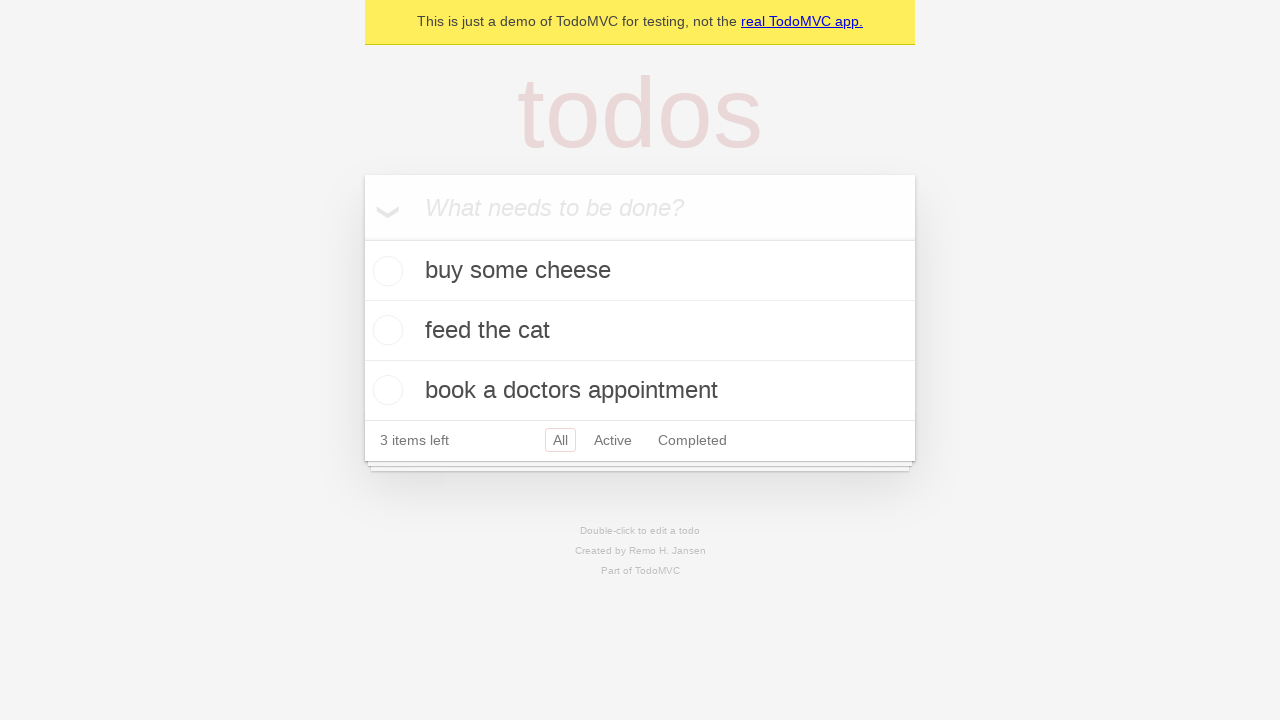

Located 'Mark all as complete' checkbox
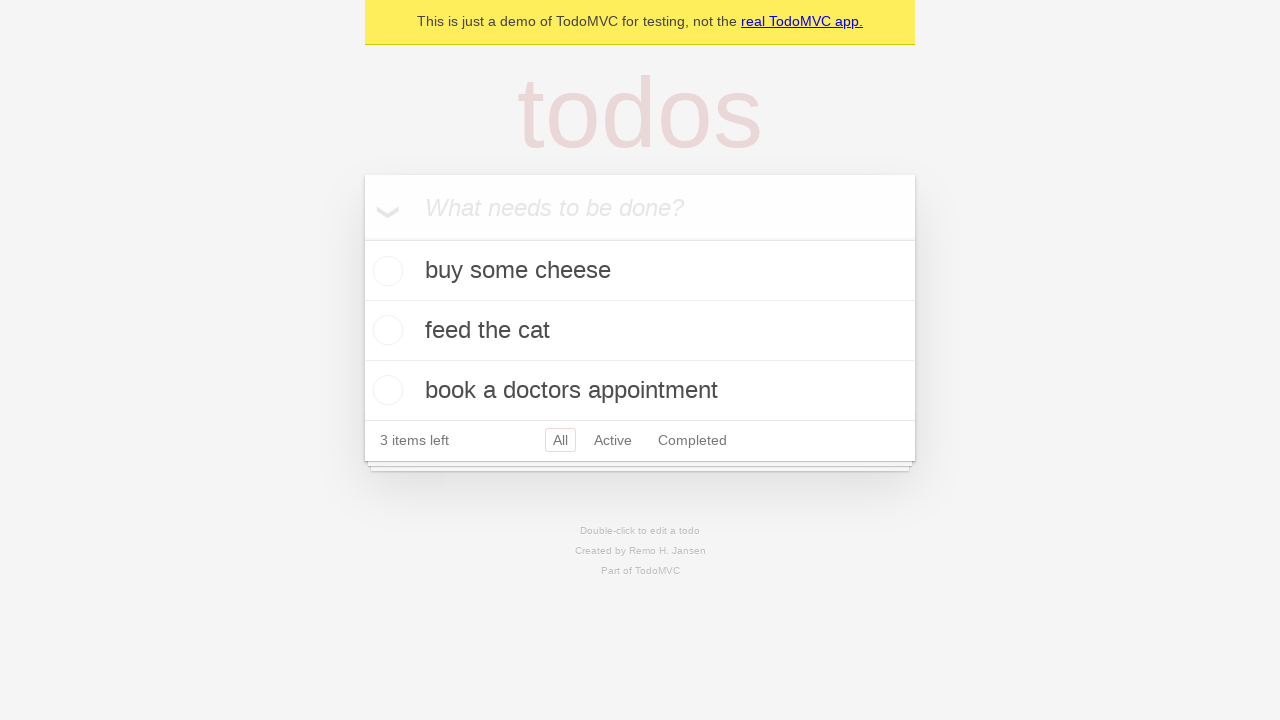

Checked 'Mark all as complete' checkbox at (362, 238) on internal:label="Mark all as complete"i
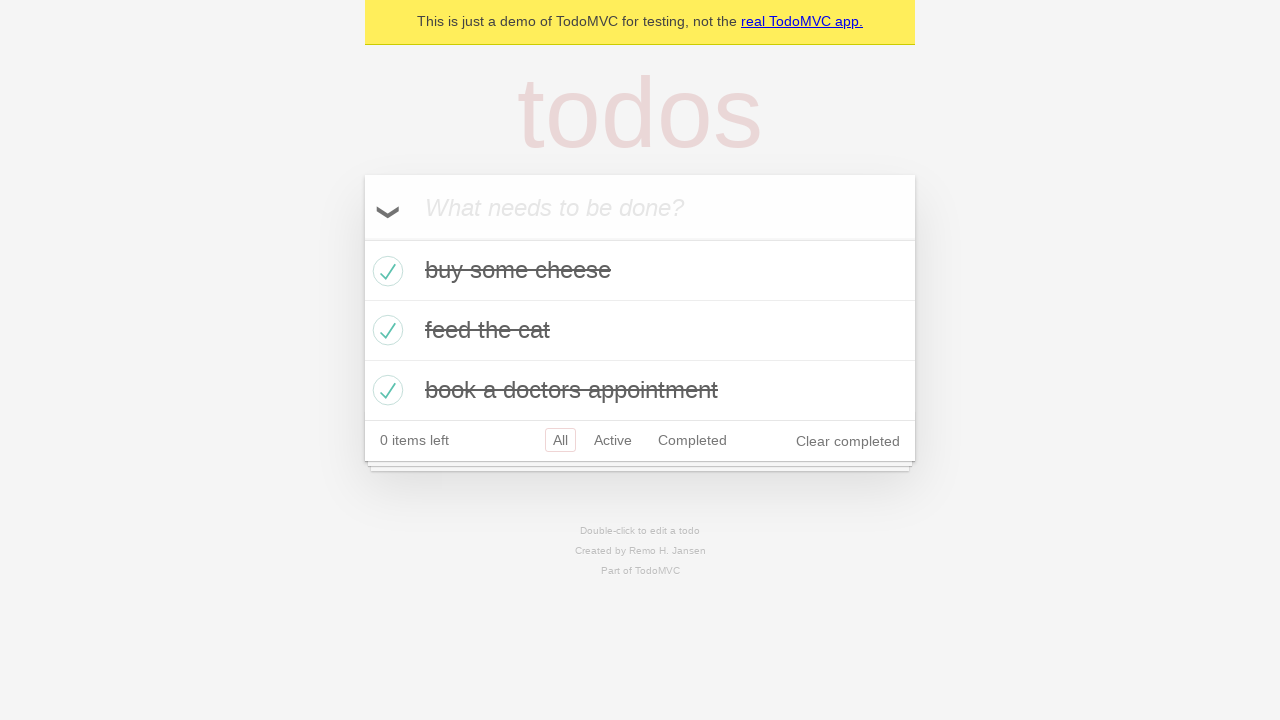

Located first todo item
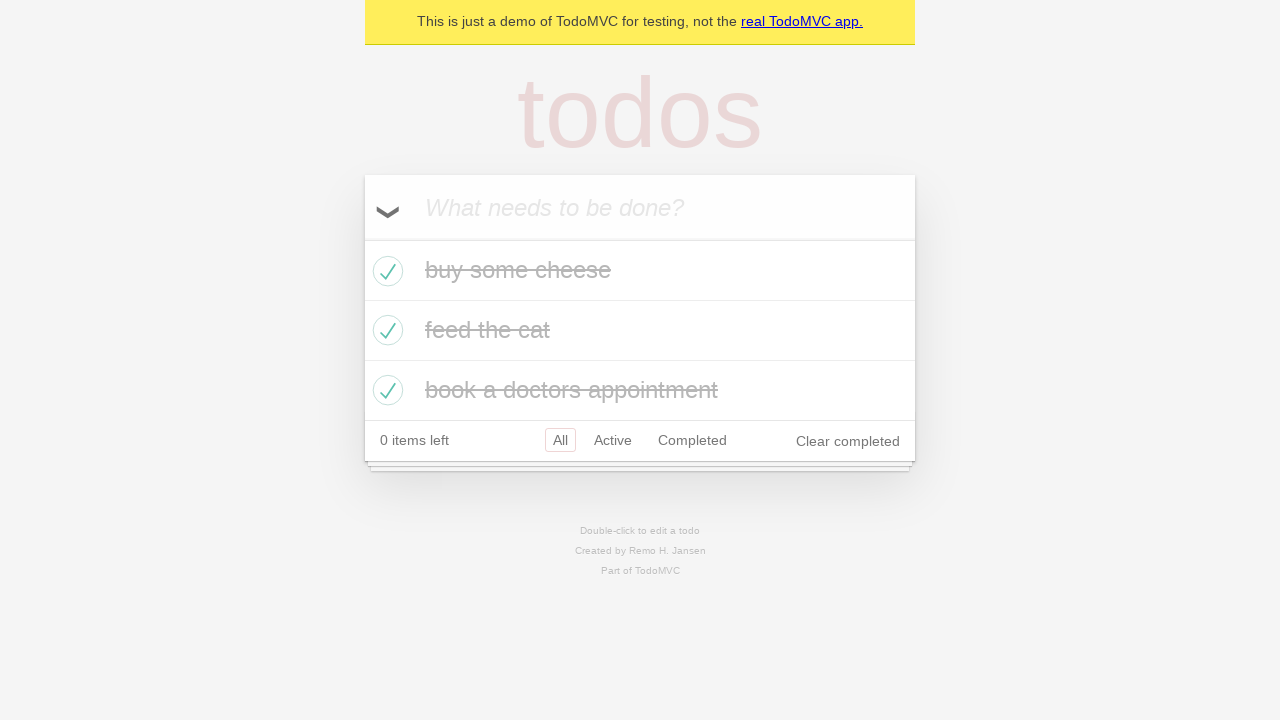

Unchecked first todo item checkbox at (385, 271) on internal:testid=[data-testid="todo-item"s] >> nth=0 >> internal:role=checkbox
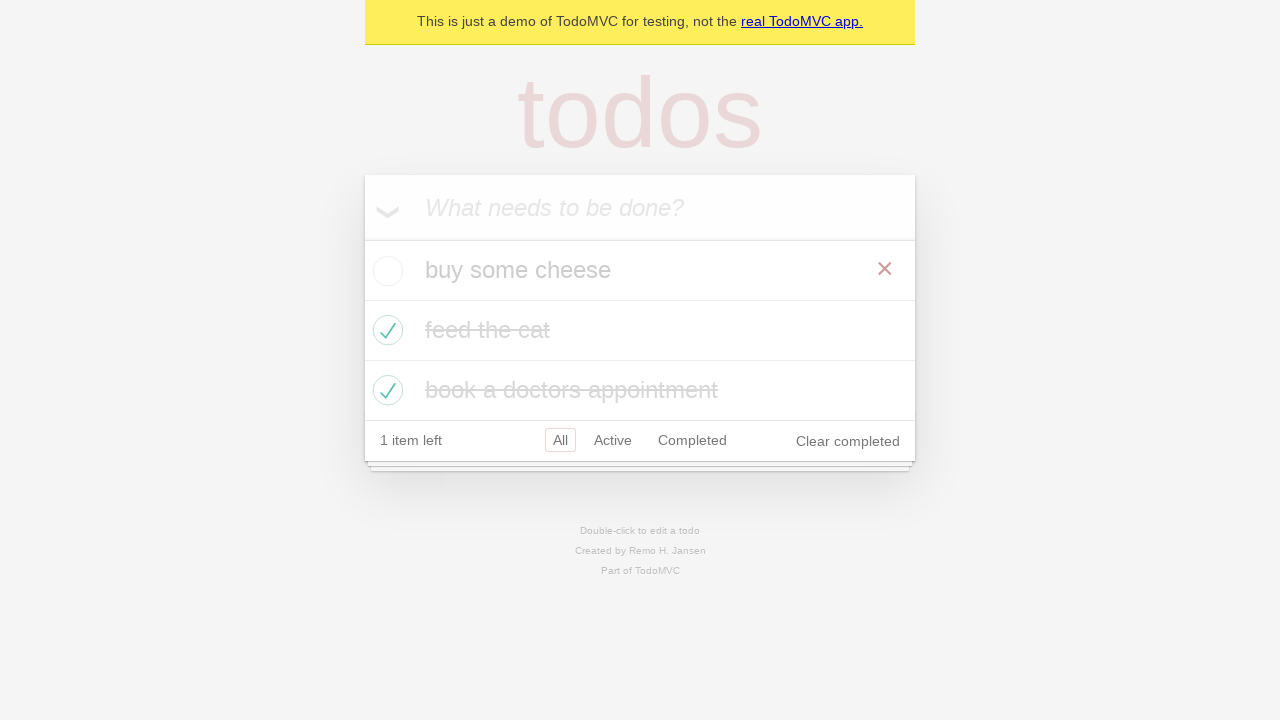

Checked first todo item checkbox again at (385, 271) on internal:testid=[data-testid="todo-item"s] >> nth=0 >> internal:role=checkbox
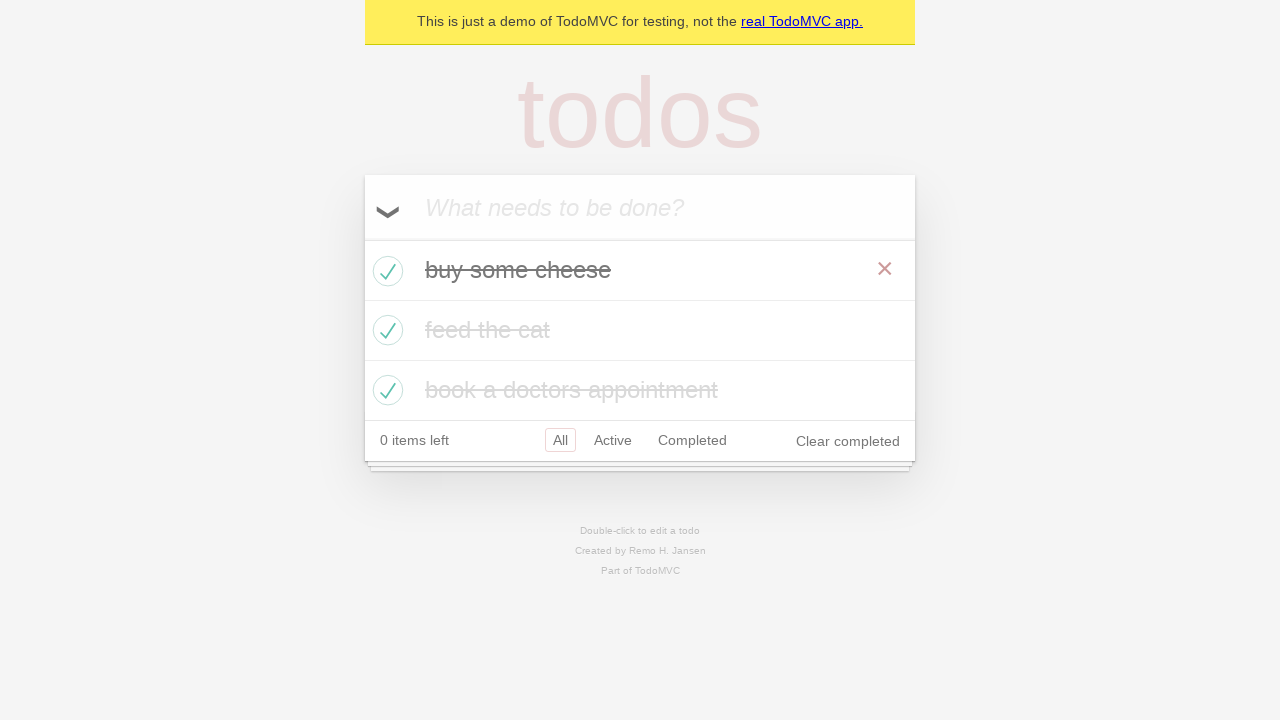

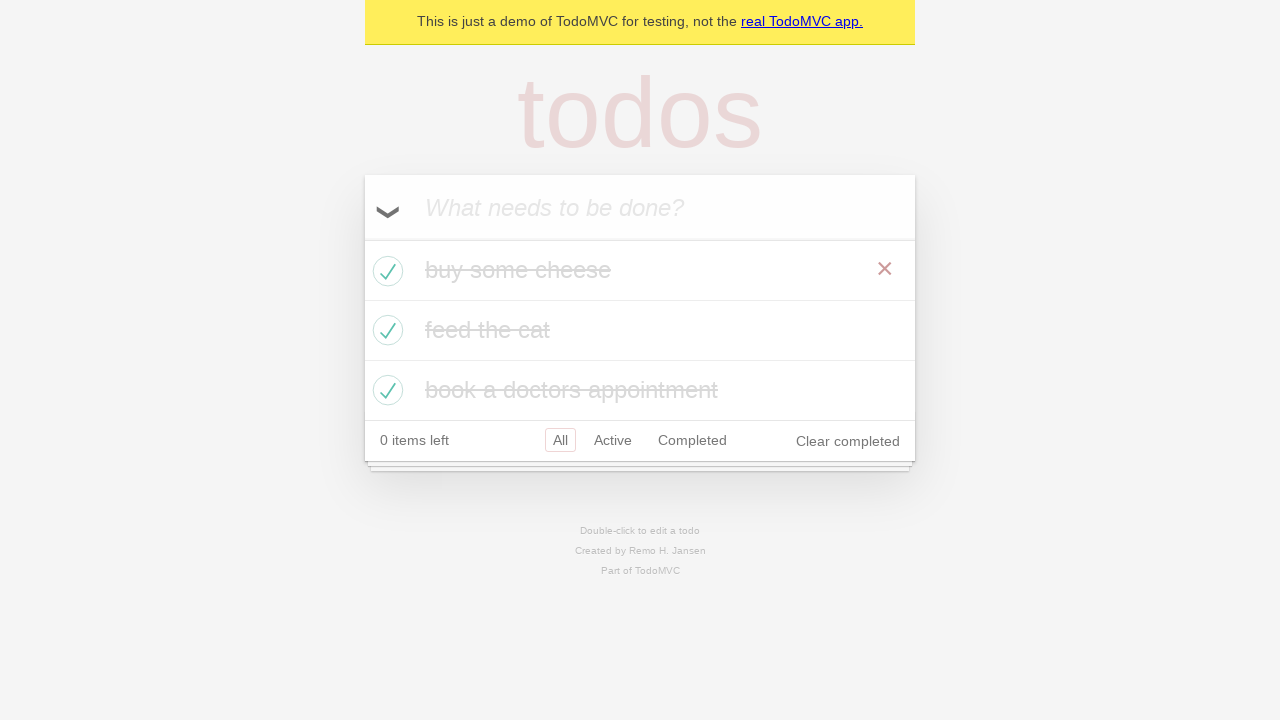